Tests JavaScript prompt alert handling by clicking a button to trigger a prompt, entering text into the prompt, and accepting it

Starting URL: https://v1.training-support.net/selenium/javascript-alerts

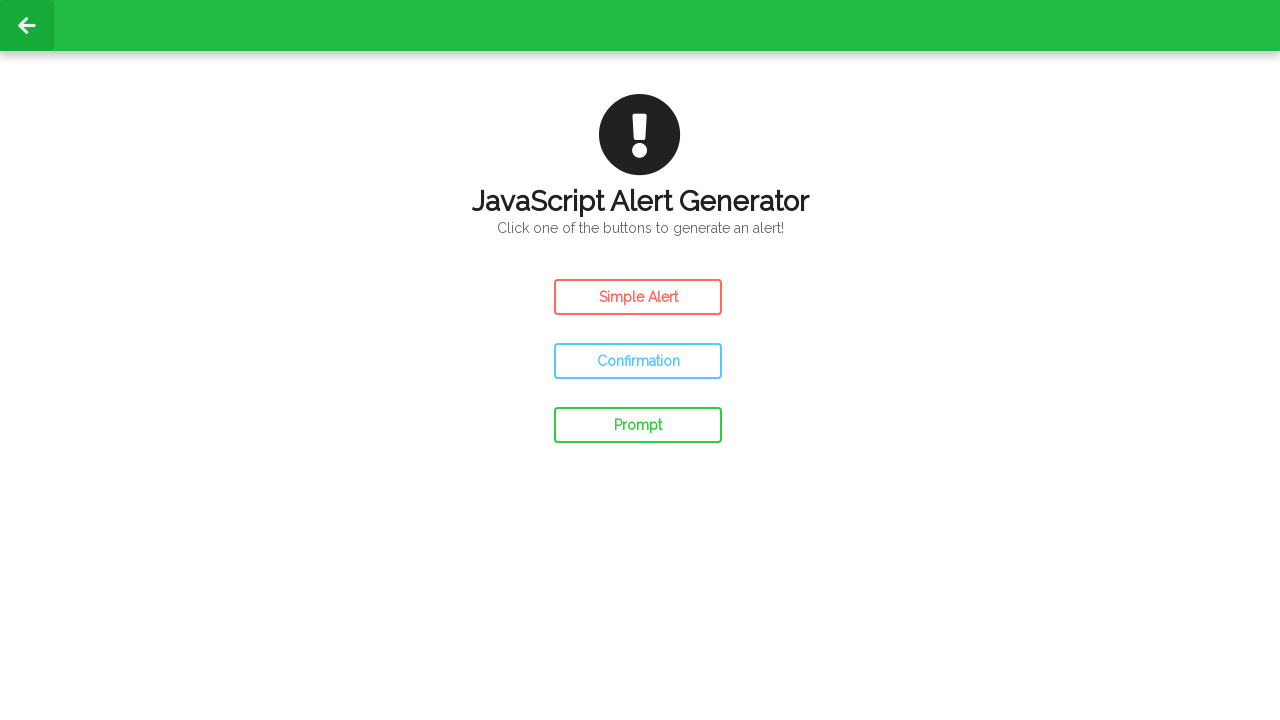

Clicked prompt button to trigger JavaScript prompt alert at (638, 425) on #prompt
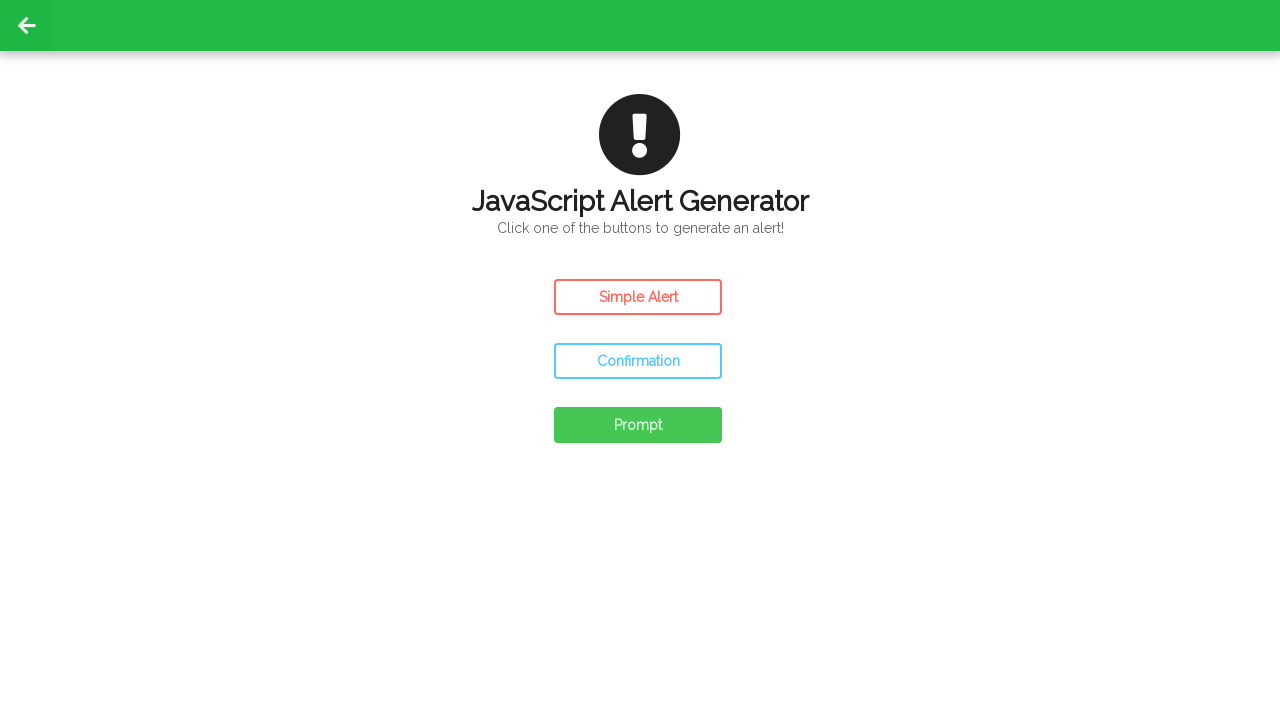

Set up dialog handler to accept prompt with text 'Awesome'
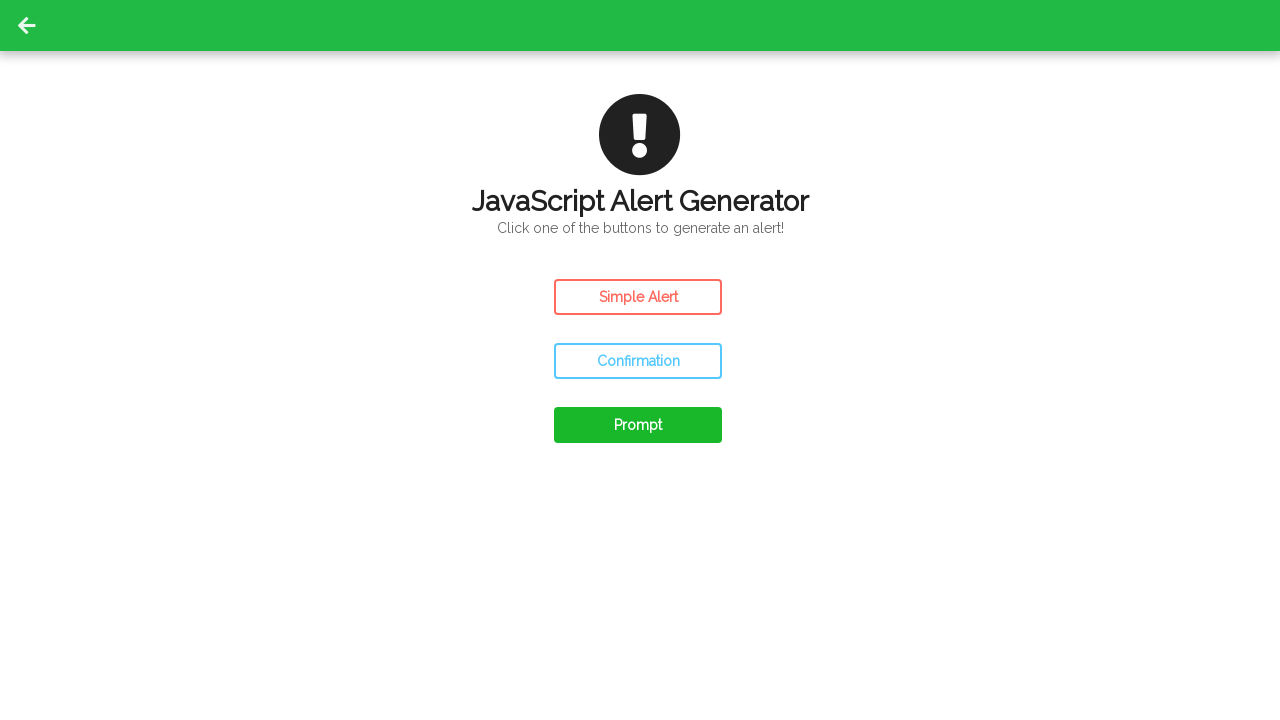

Clicked prompt button again to trigger the dialog at (638, 425) on #prompt
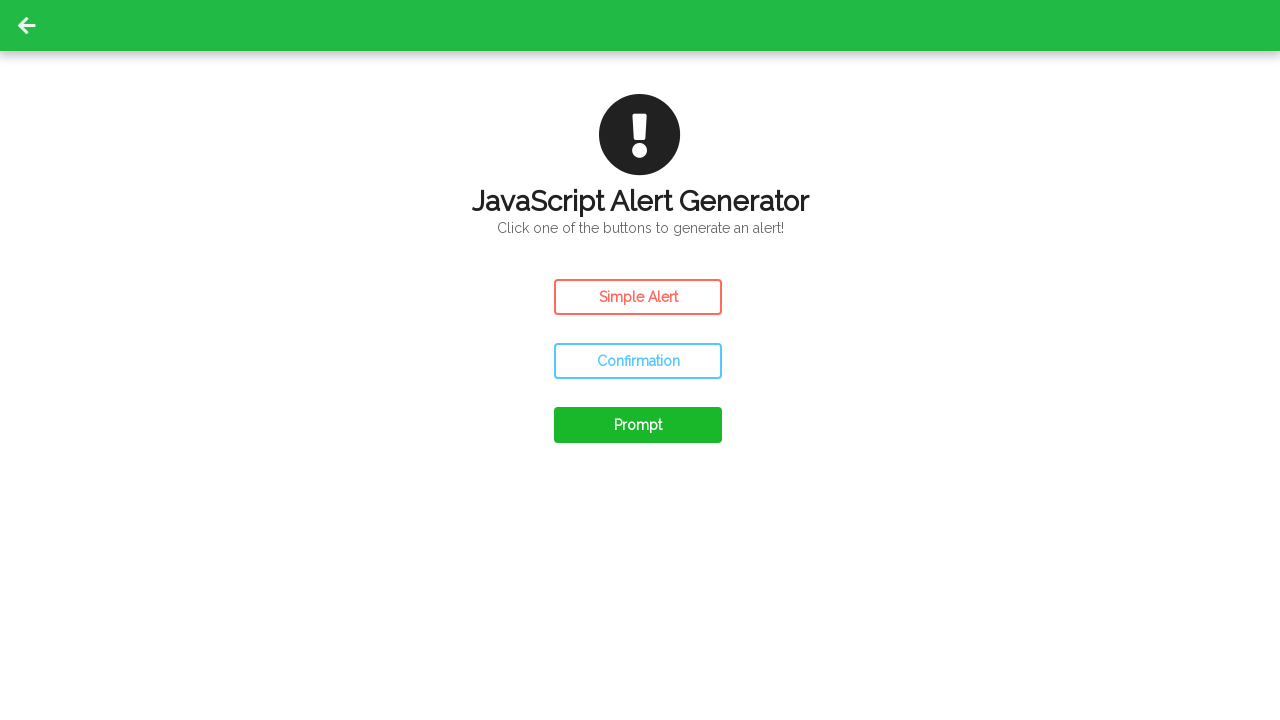

Waited for dialog interaction to complete
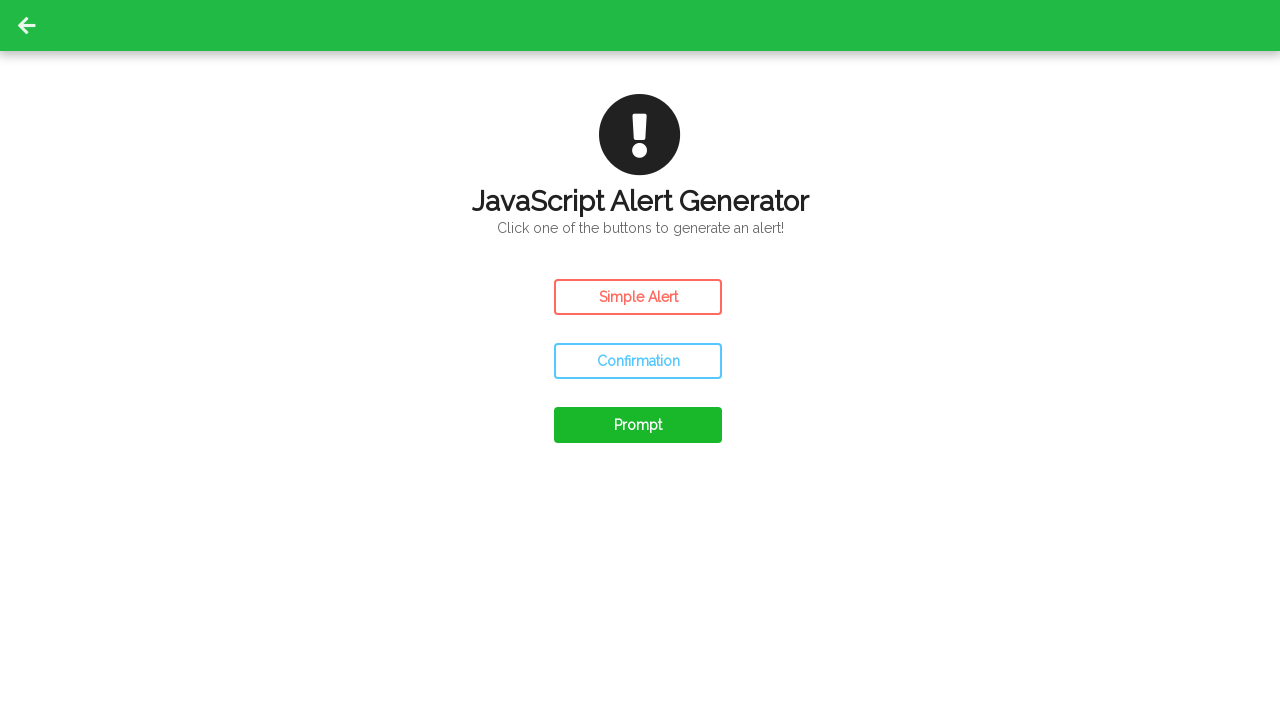

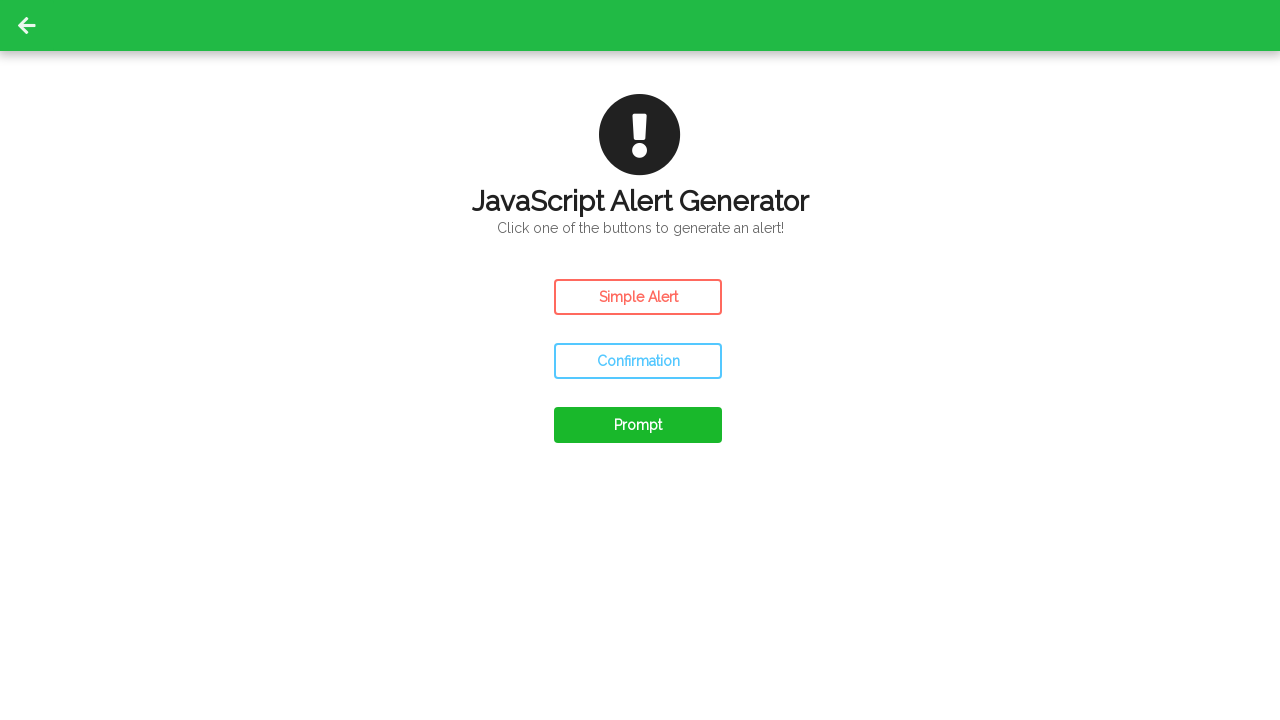